Tests the search functionality on Python.org downloads page by entering a search query in the search field and clicking the submit button.

Starting URL: https://www.python.org/downloads/

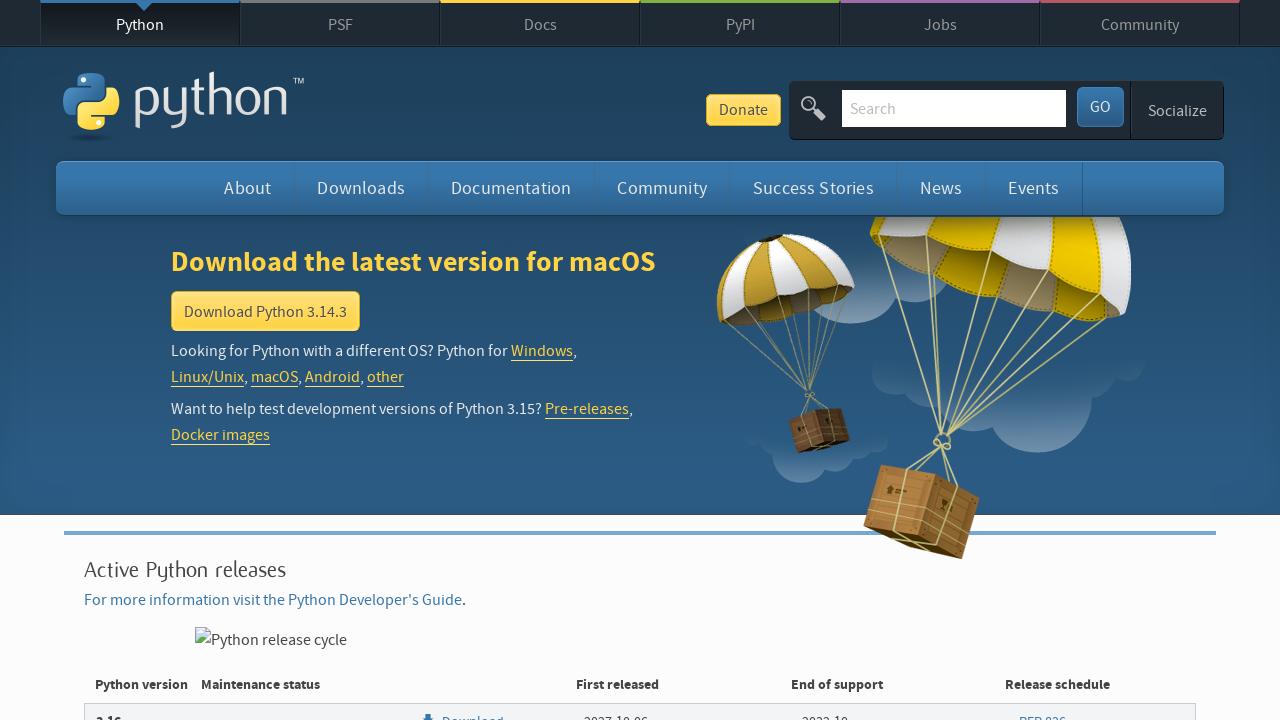

Waited for search field to be available
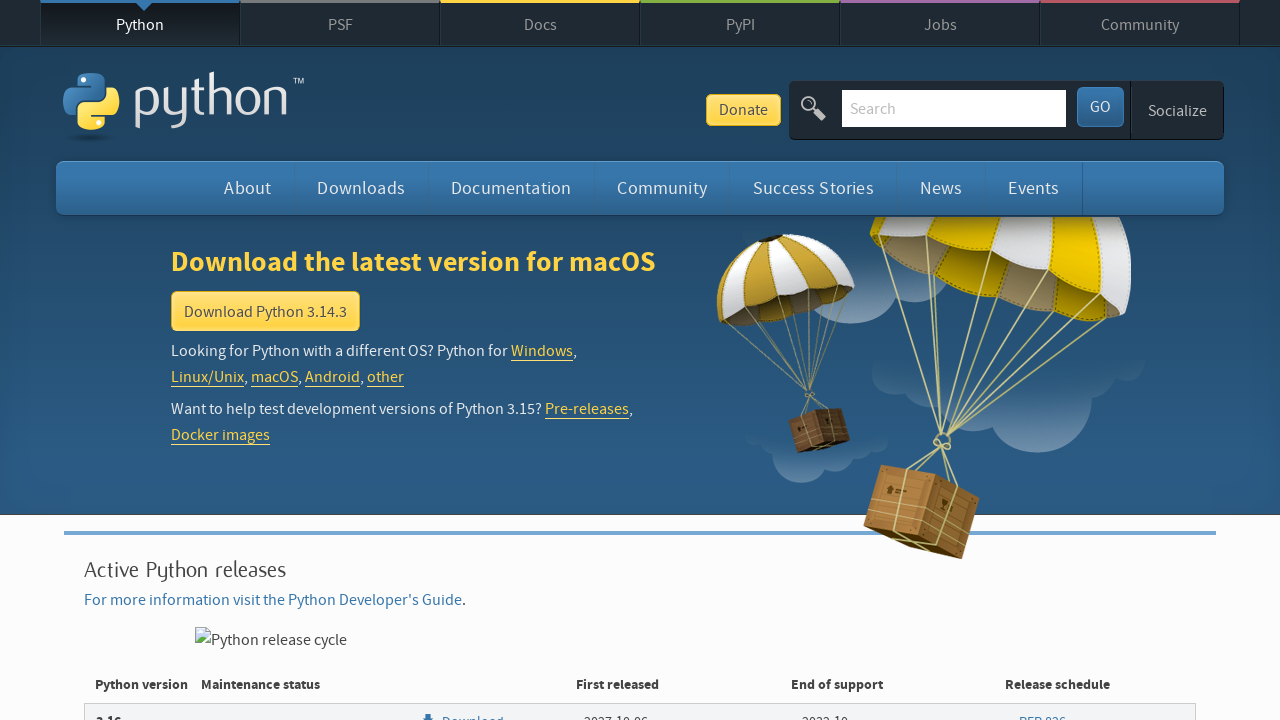

Clicked on the search field at (954, 108) on #id-search-field
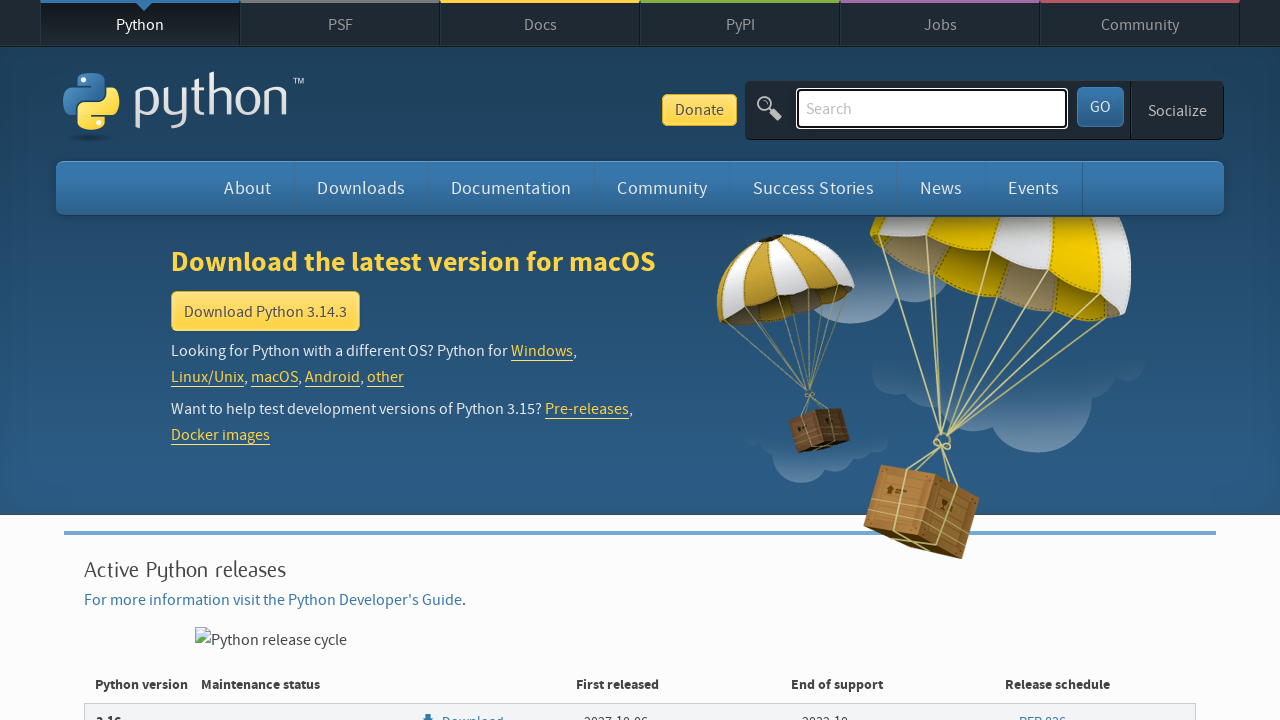

Entered search query 'automated testing example' in search field on #id-search-field
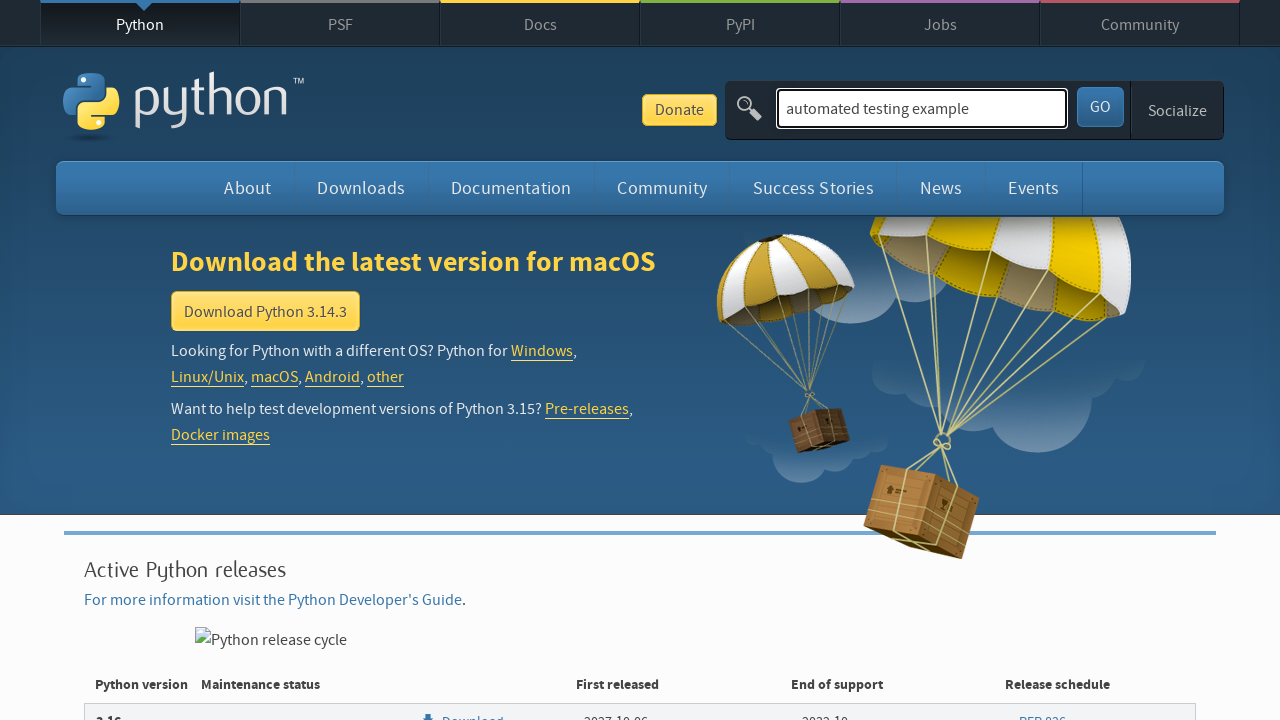

Clicked the submit button to search at (1100, 107) on #submit
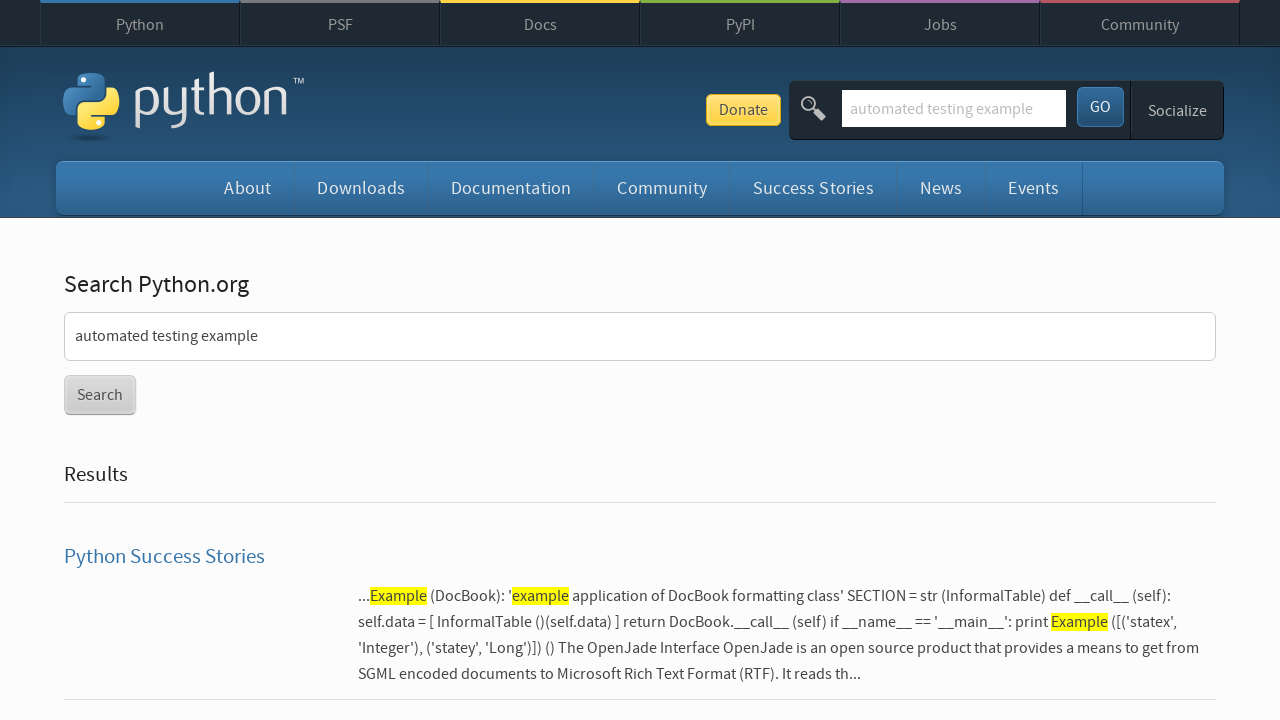

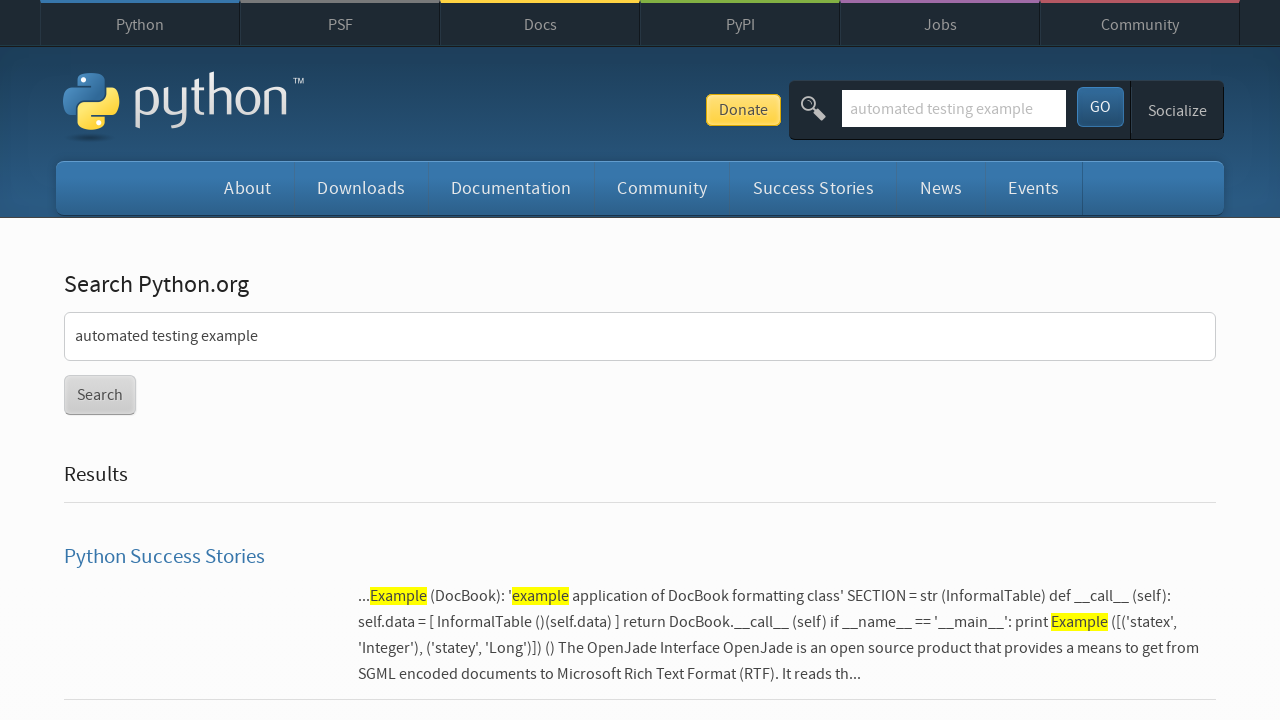